Fills out a practice form on DemoQA website with user information including name, email, gender, and mobile number

Starting URL: https://demoqa.com/automation-practice-form

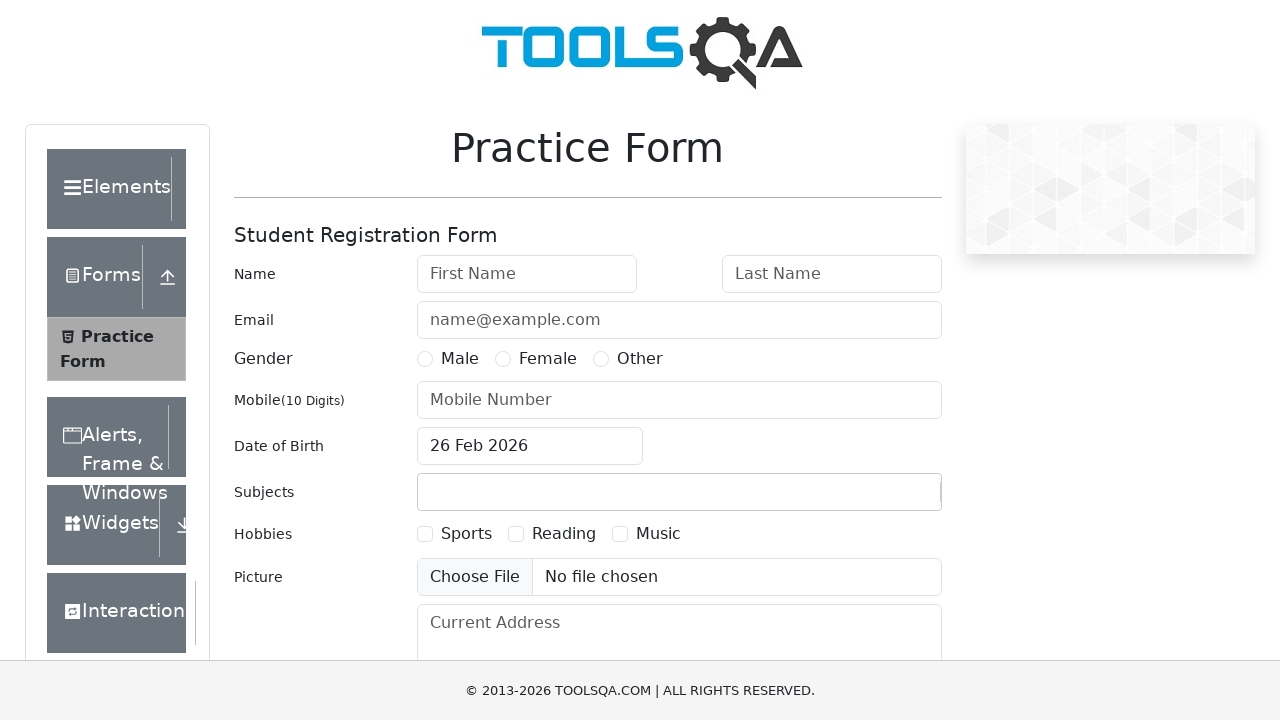

Filled first name field with 'John' on #firstName
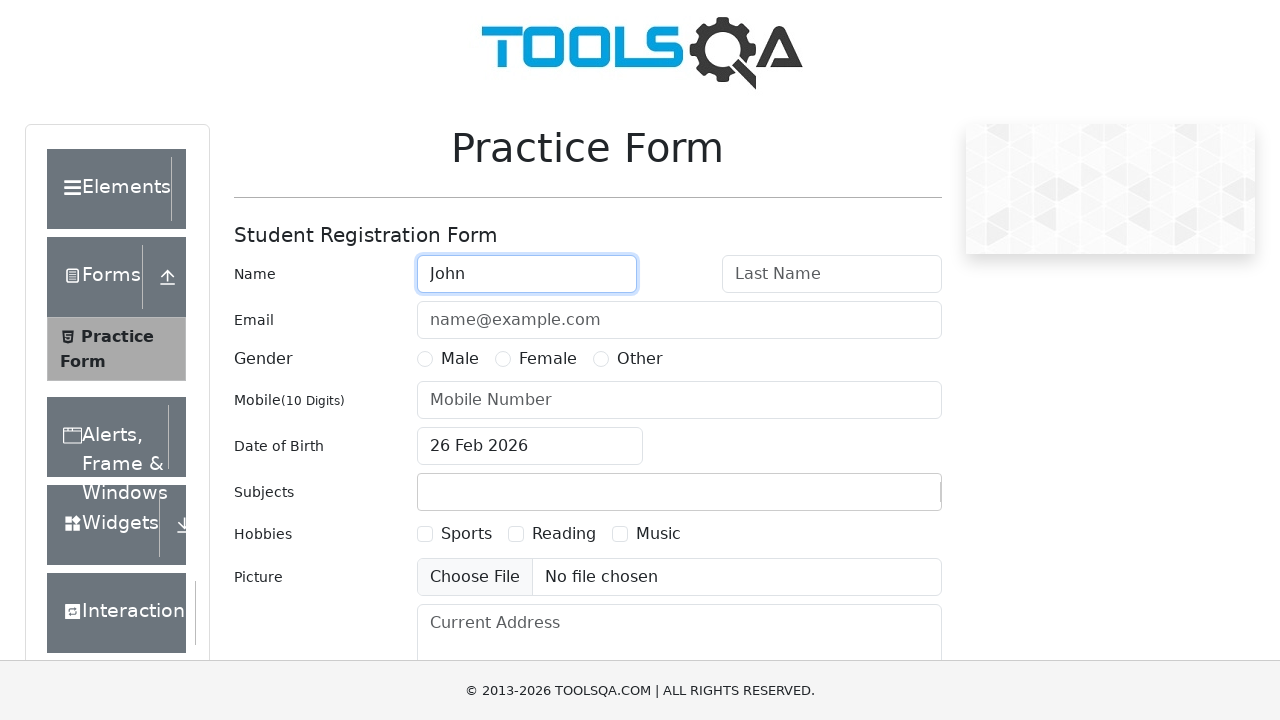

Filled last name field with 'Smith' on #lastName
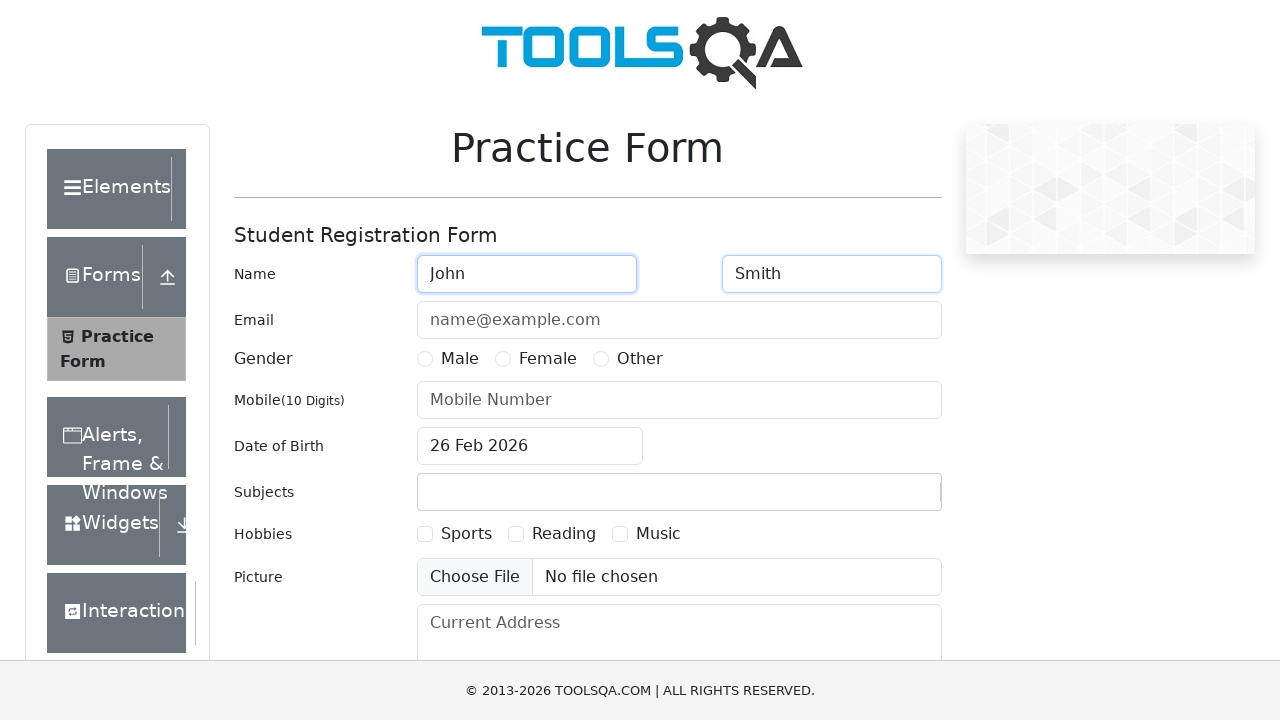

Filled email field with 'john.smith@example.com' on #userEmail
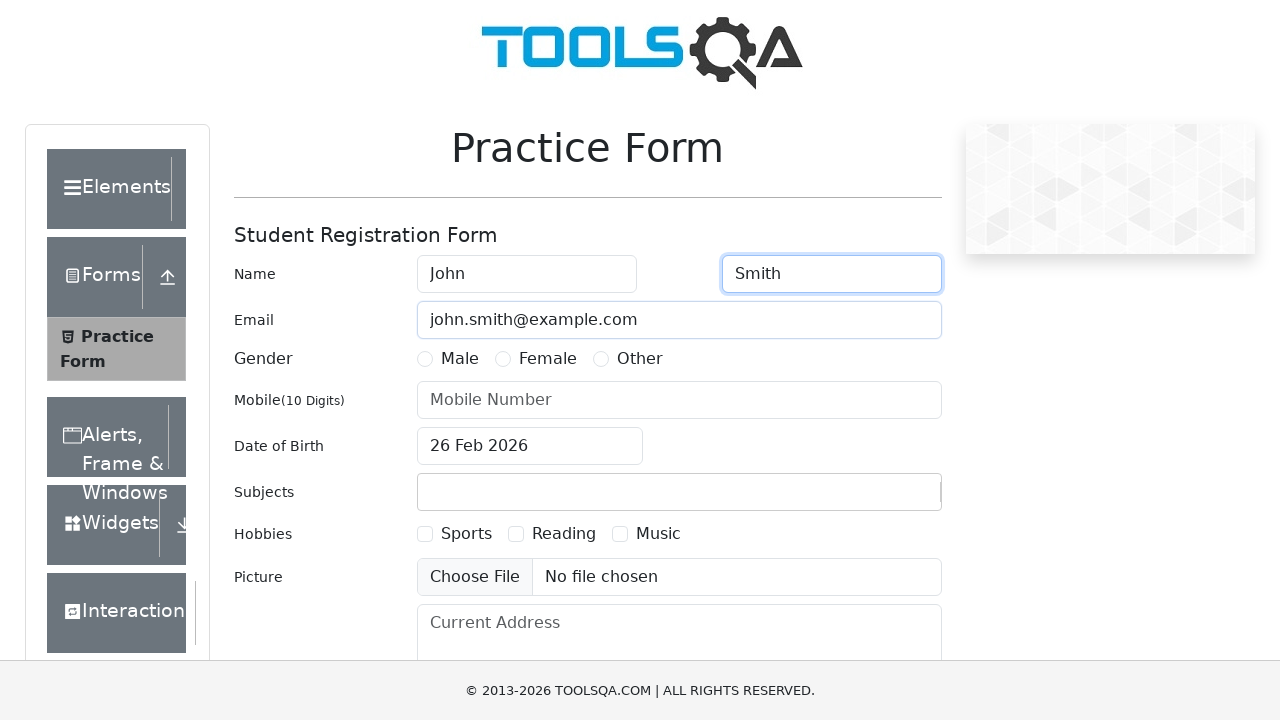

Selected Male gender option at (460, 359) on label[for='gender-radio-1']
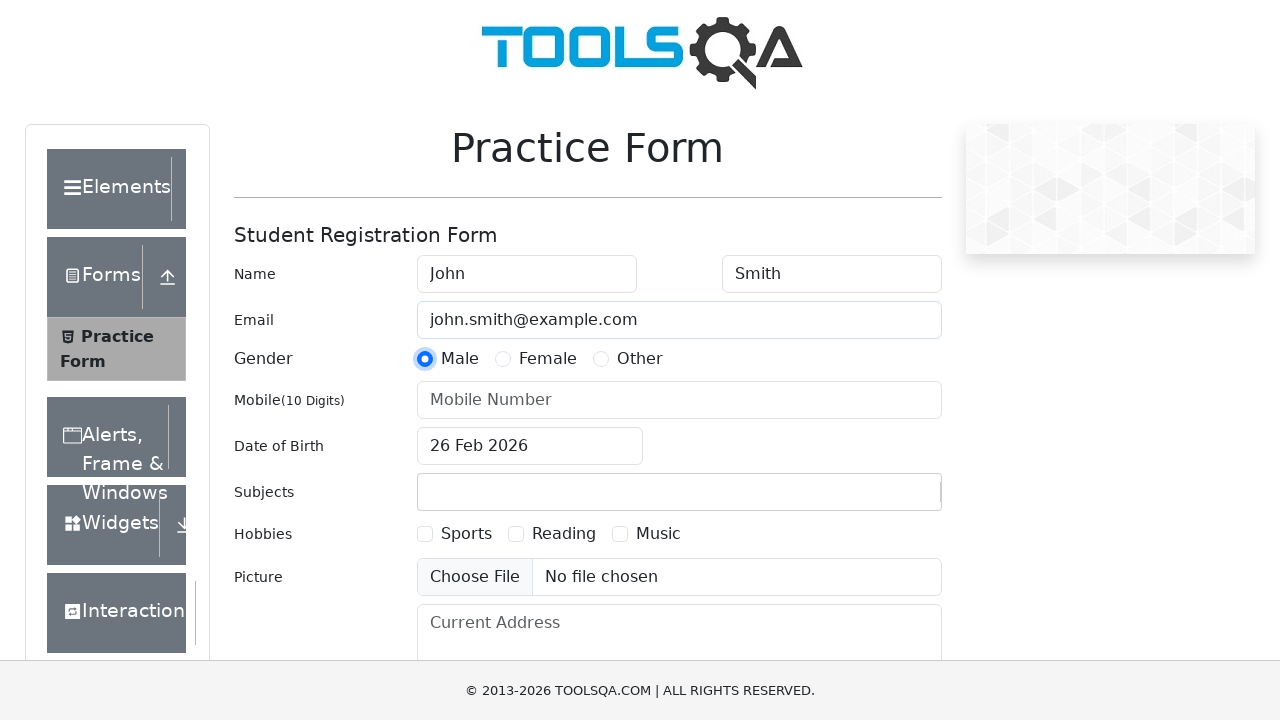

Filled mobile number field with '5551234567' on #userNumber
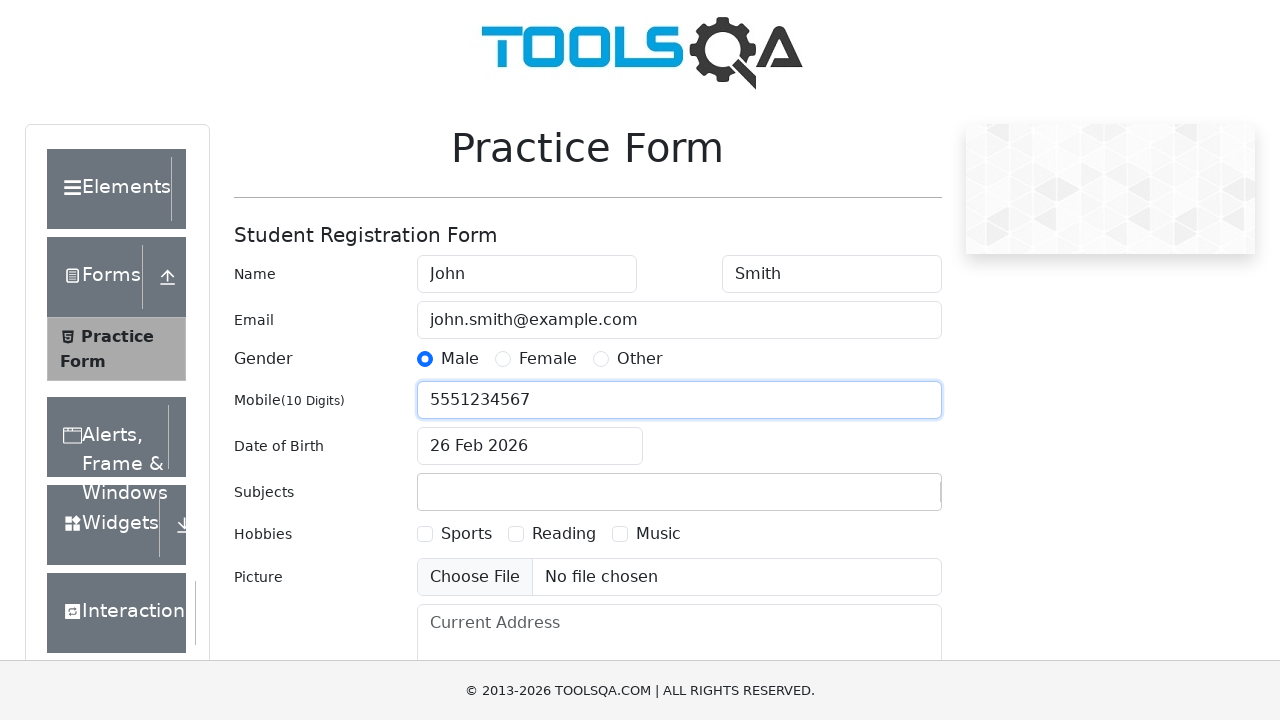

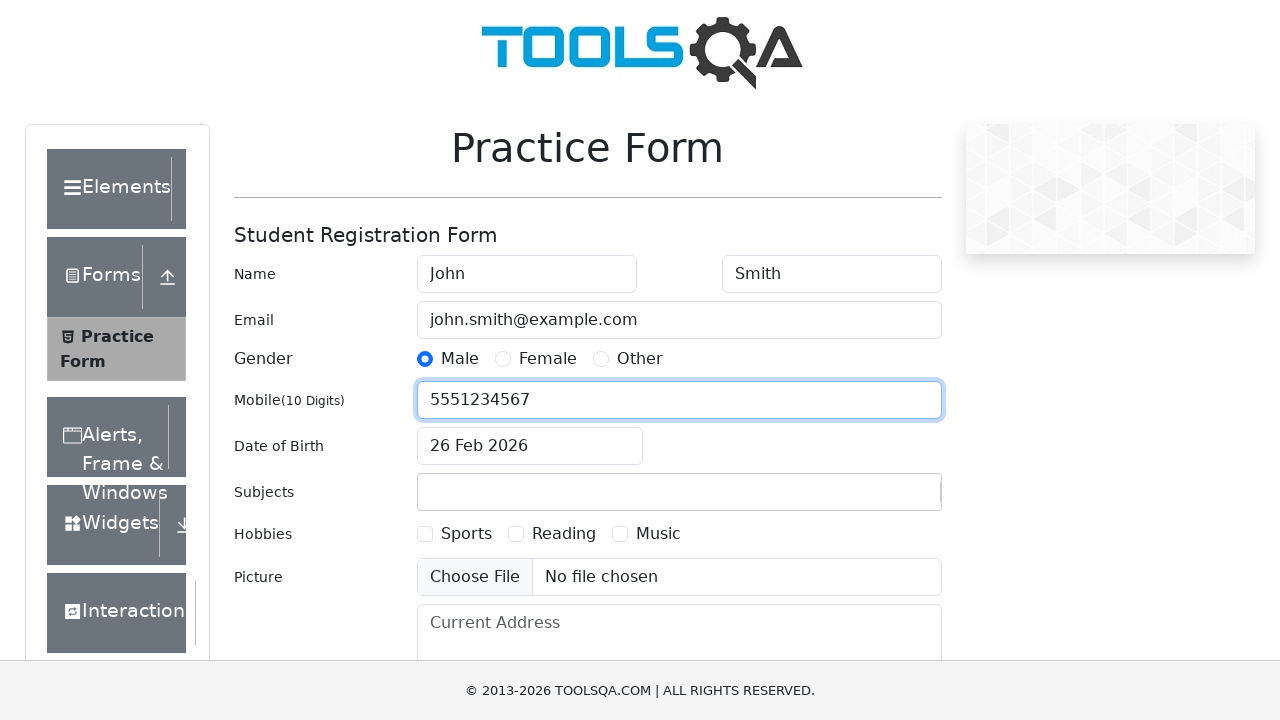